Navigates to Add/Remove Elements page and adds a new element by clicking the Add Element button

Starting URL: https://the-internet.herokuapp.com/

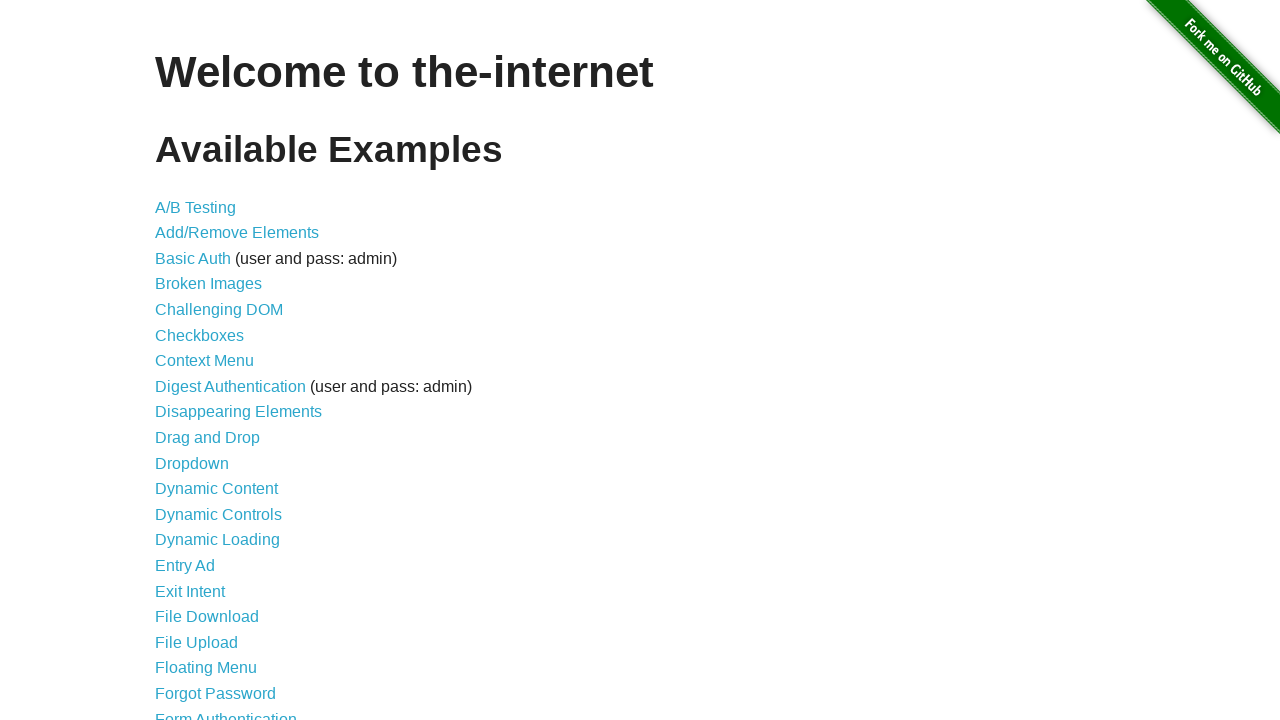

Clicked on Add/Remove Elements link at (237, 233) on text=Add/Remove Elements
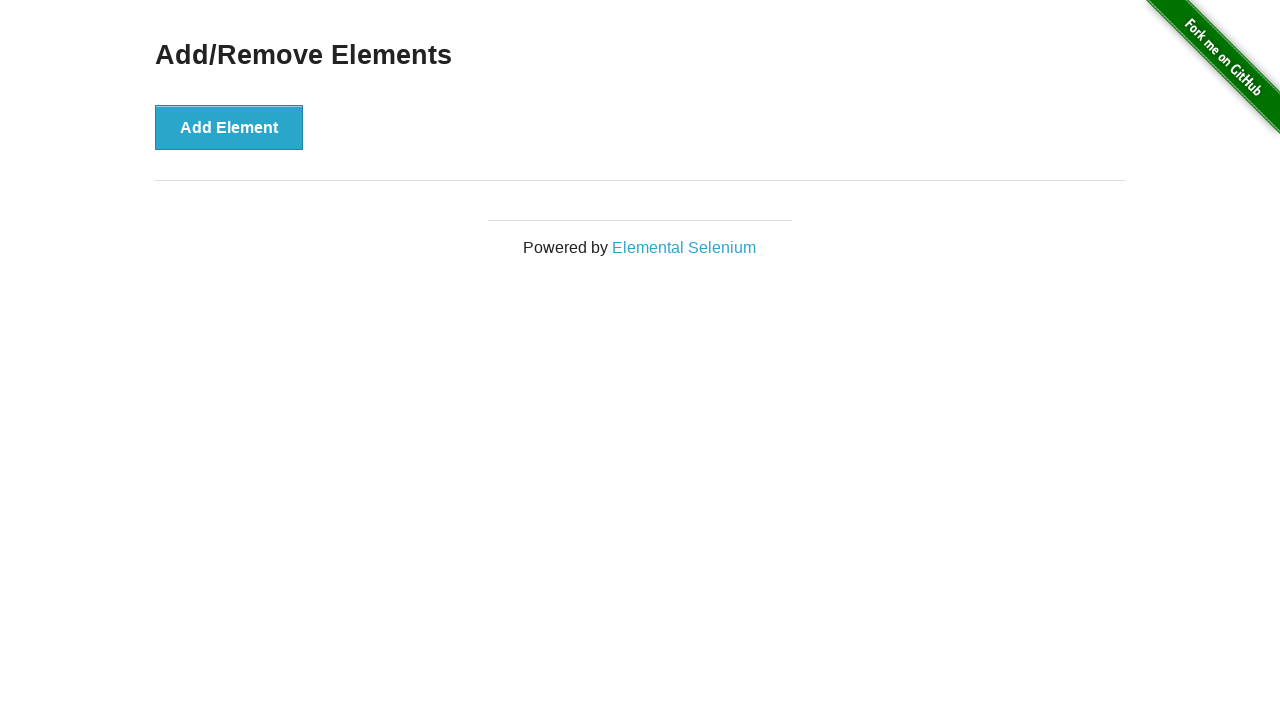

Clicked Add Element button to add a new element at (229, 127) on button:text('Add Element')
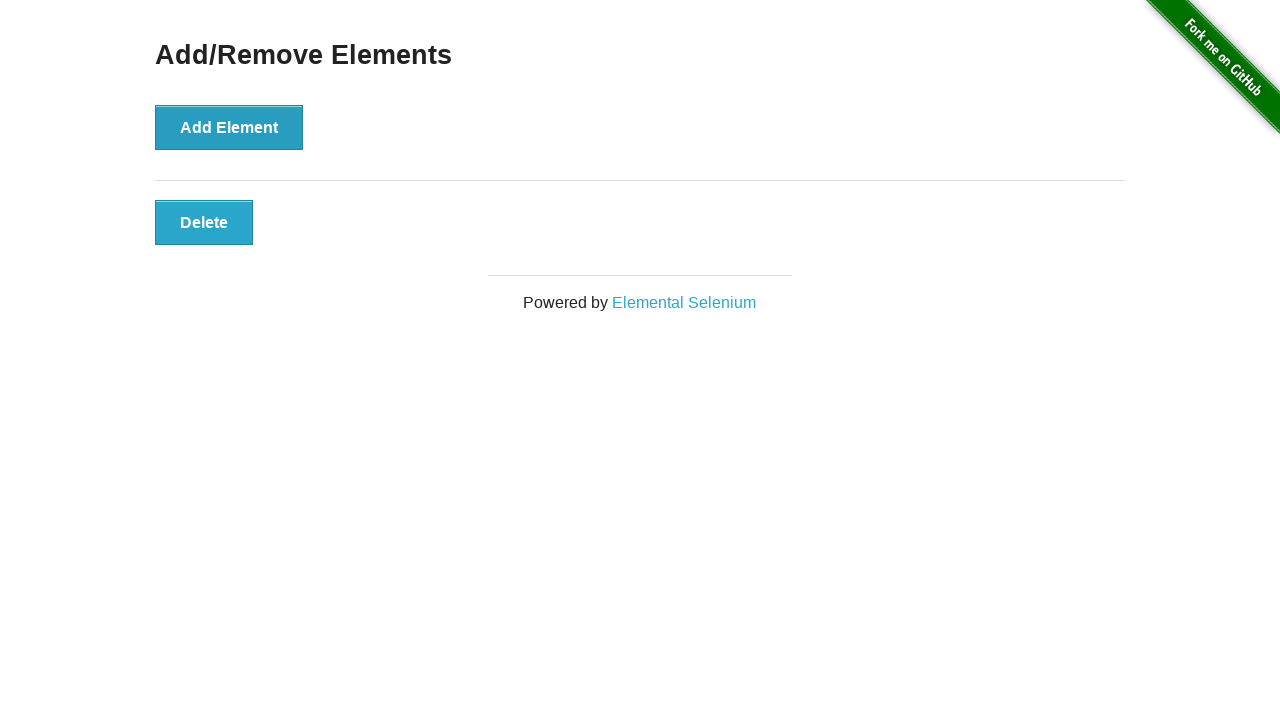

Verified that element was successfully added
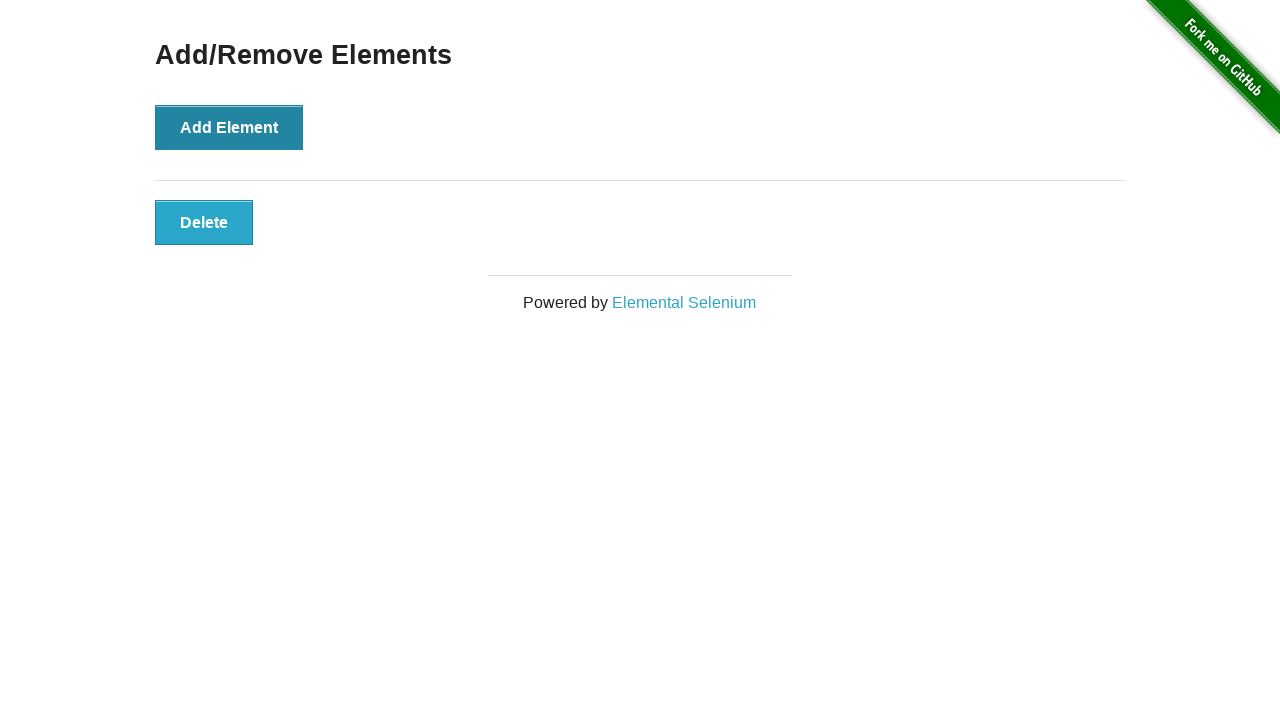

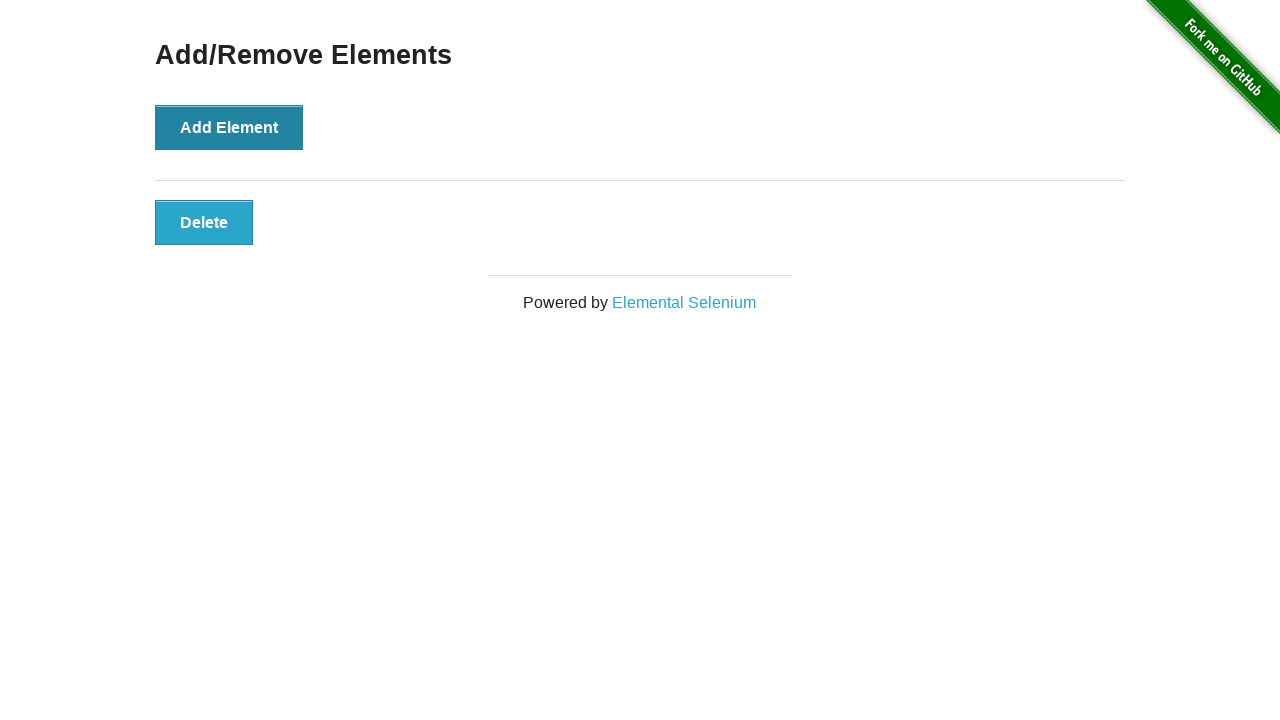